Tests date picker functionality by selecting a specific date (June 23, 2020) using dropdown selects for year and month

Starting URL: https://demoqa.com/date-picker

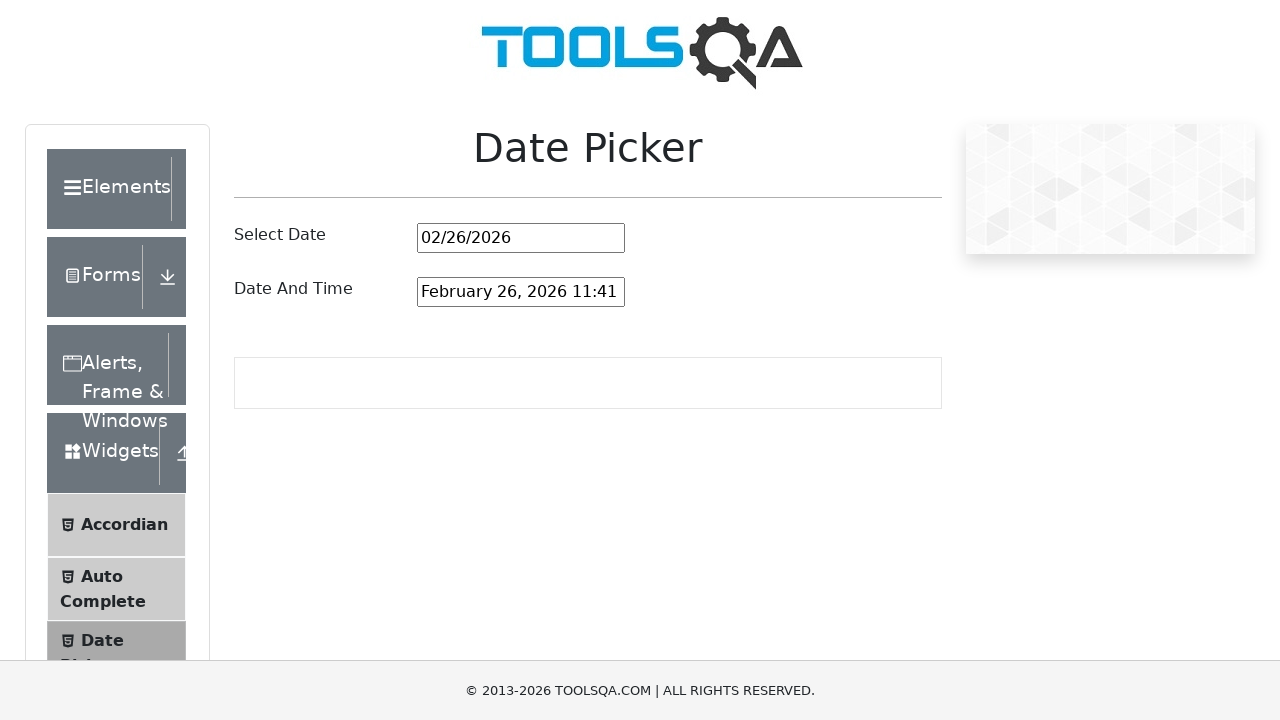

Clicked on date picker input to open calendar at (521, 238) on #datePickerMonthYearInput
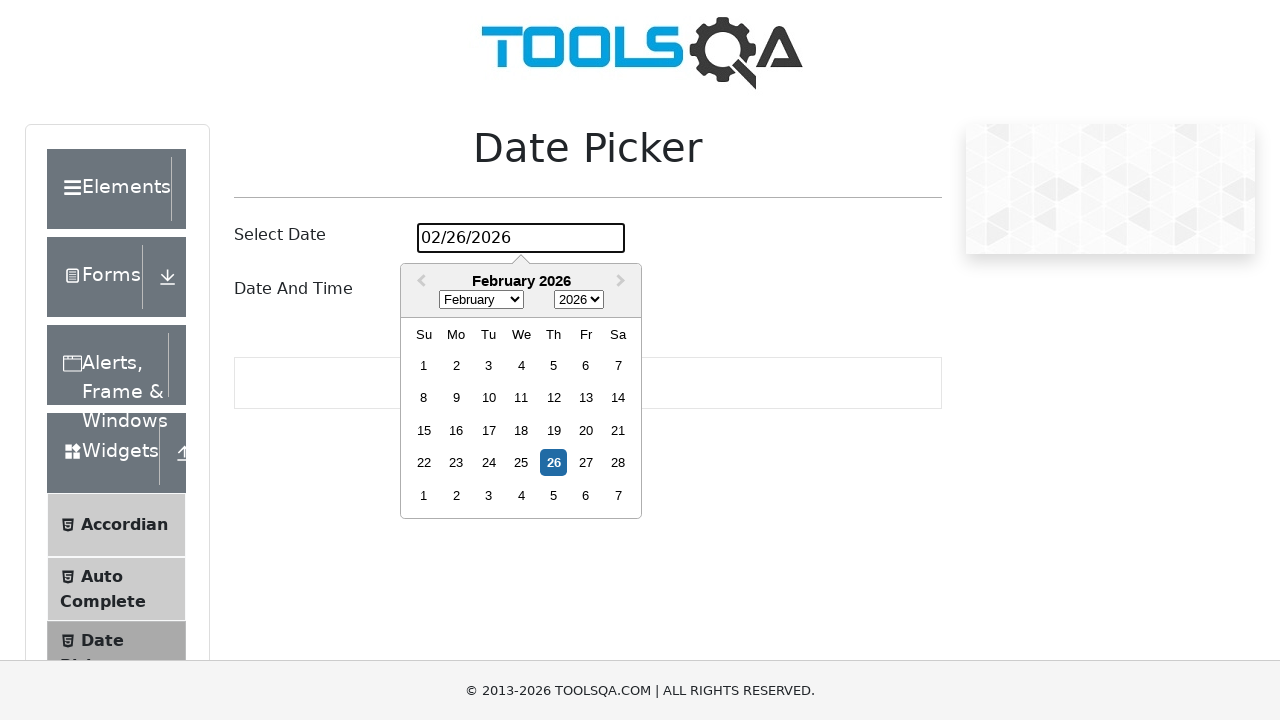

Selected year 2020 from dropdown on select.react-datepicker__year-select
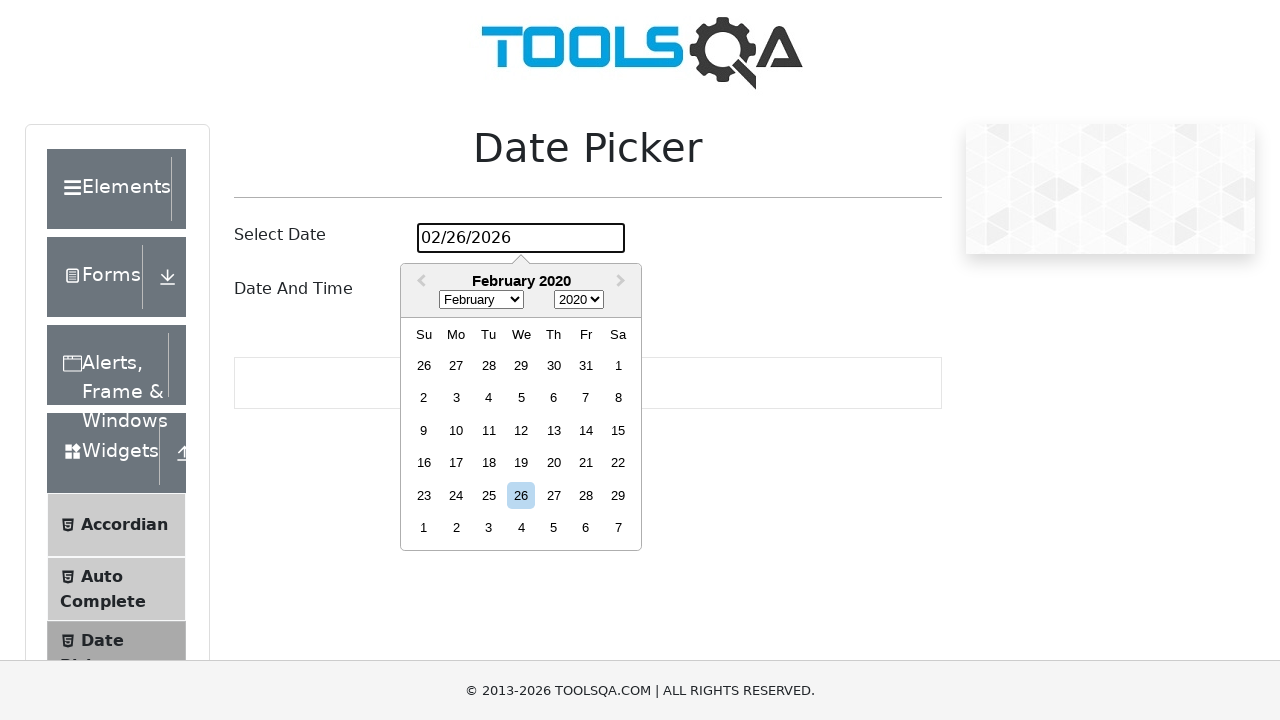

Selected June from month dropdown on select.react-datepicker__month-select
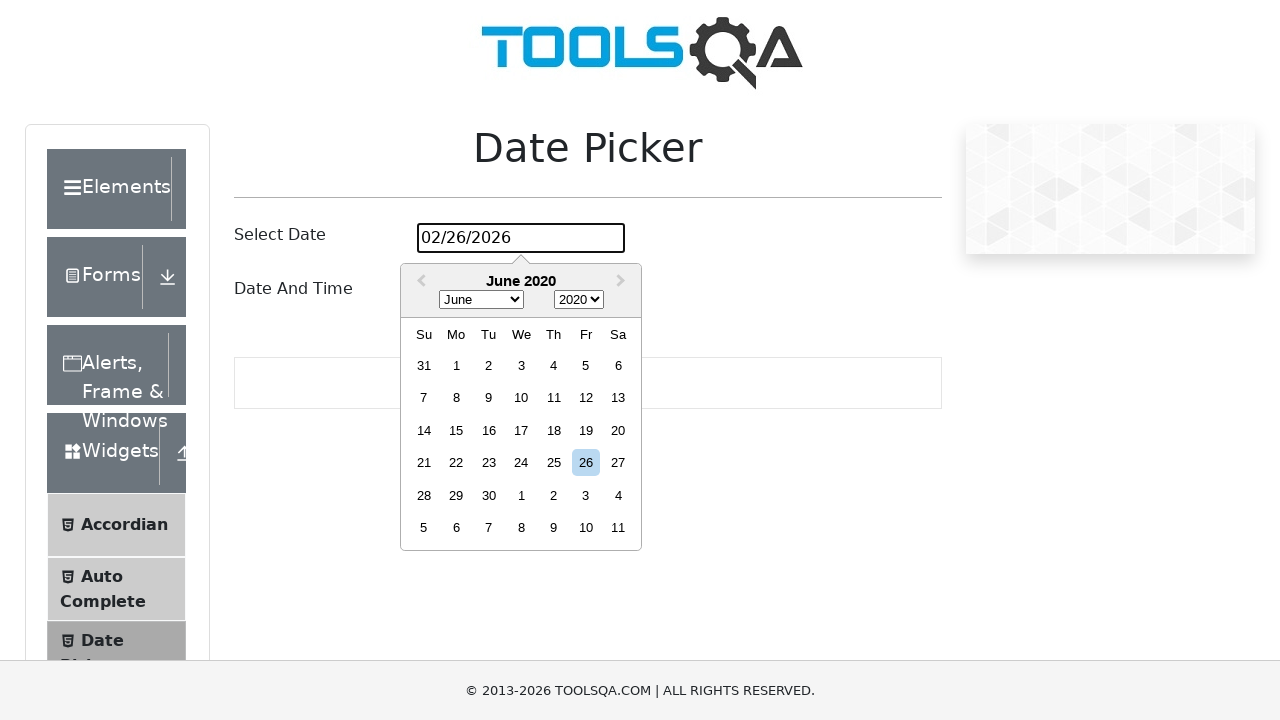

Clicked on day 23 to select June 23, 2020 at (489, 463) on div.react-datepicker__day.react-datepicker__day--023
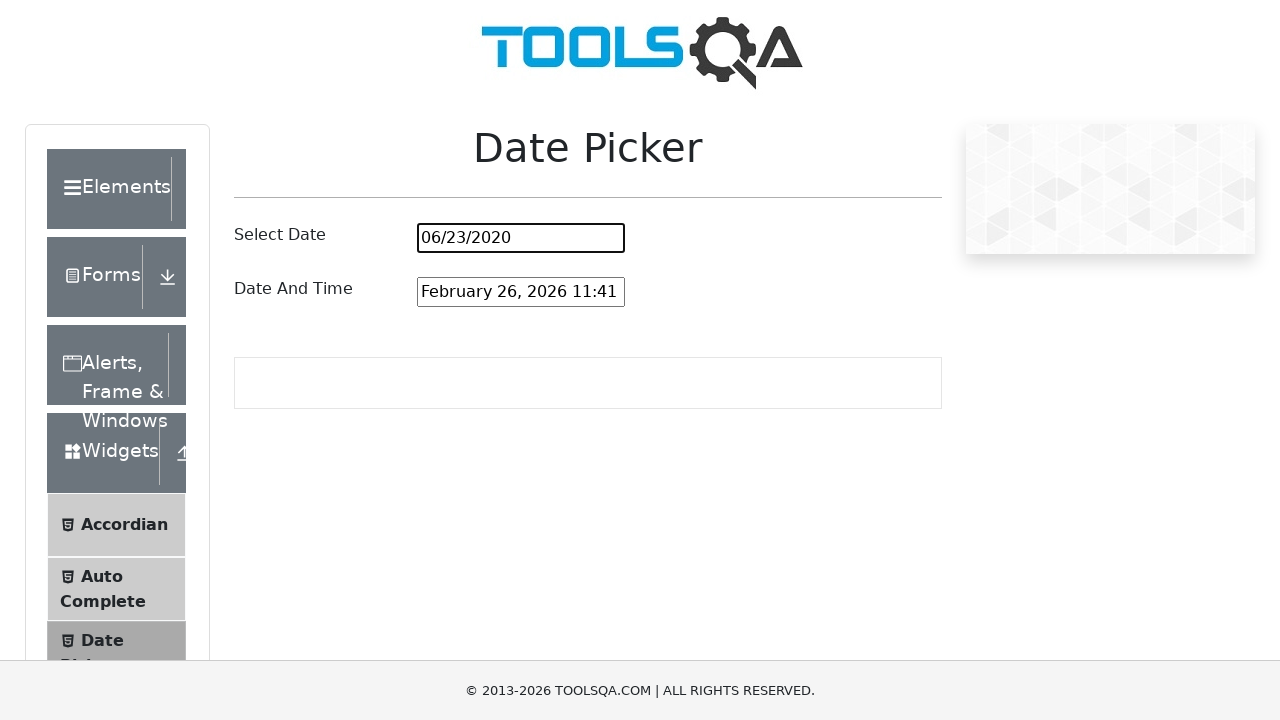

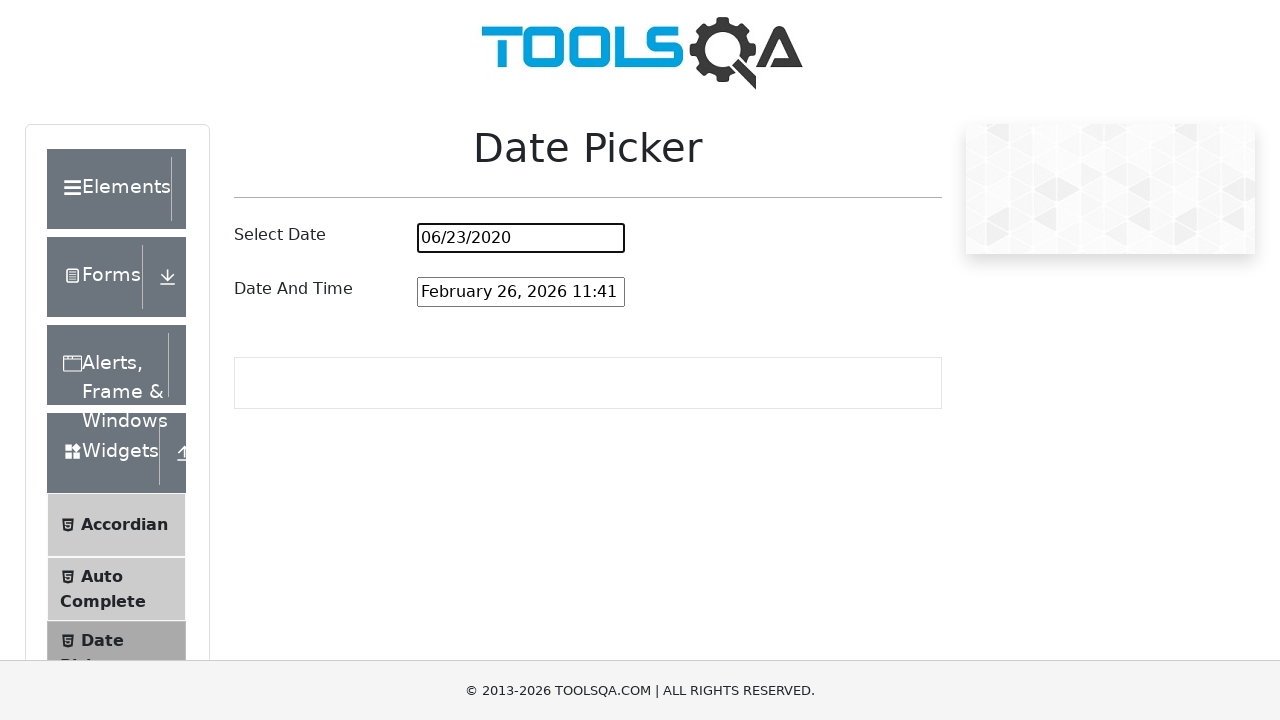